Tests adding specific vegetables (Carrot, Beans, Potato) to the shopping cart on a grocery e-commerce practice site by iterating through product listings and clicking add buttons for matching items

Starting URL: https://rahulshettyacademy.com/seleniumPractise/#/

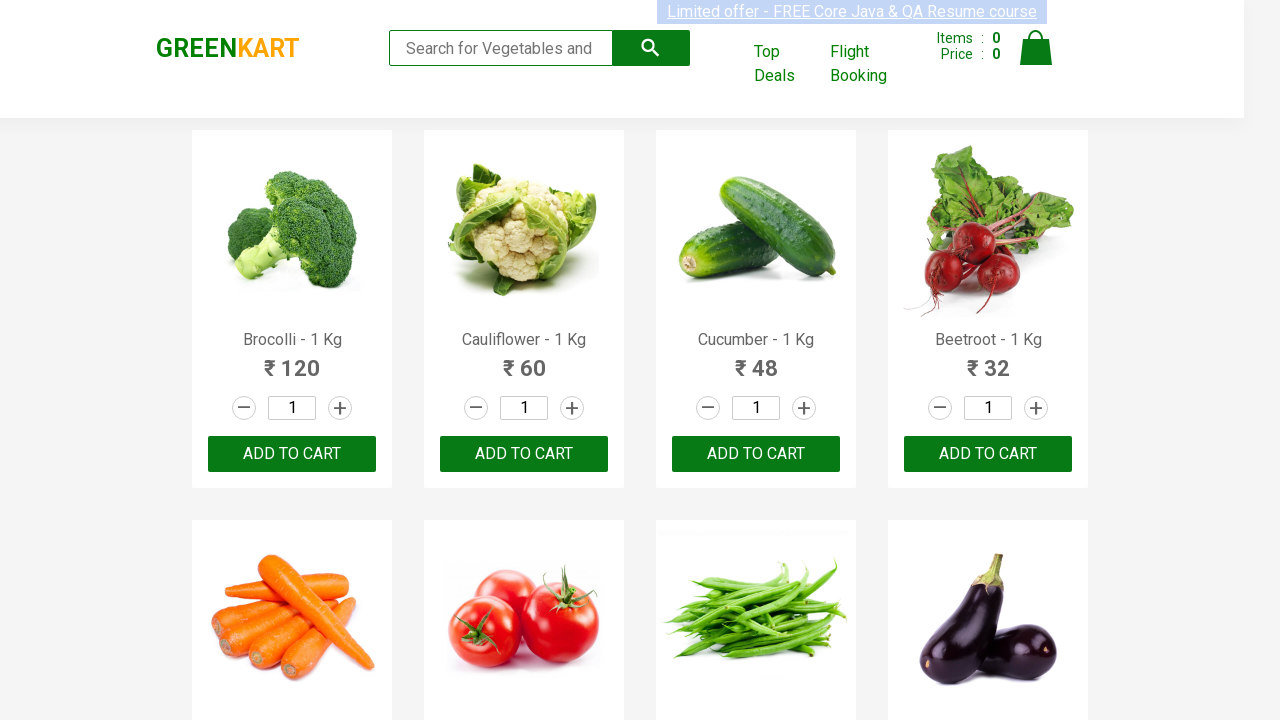

Waited for product listings to load
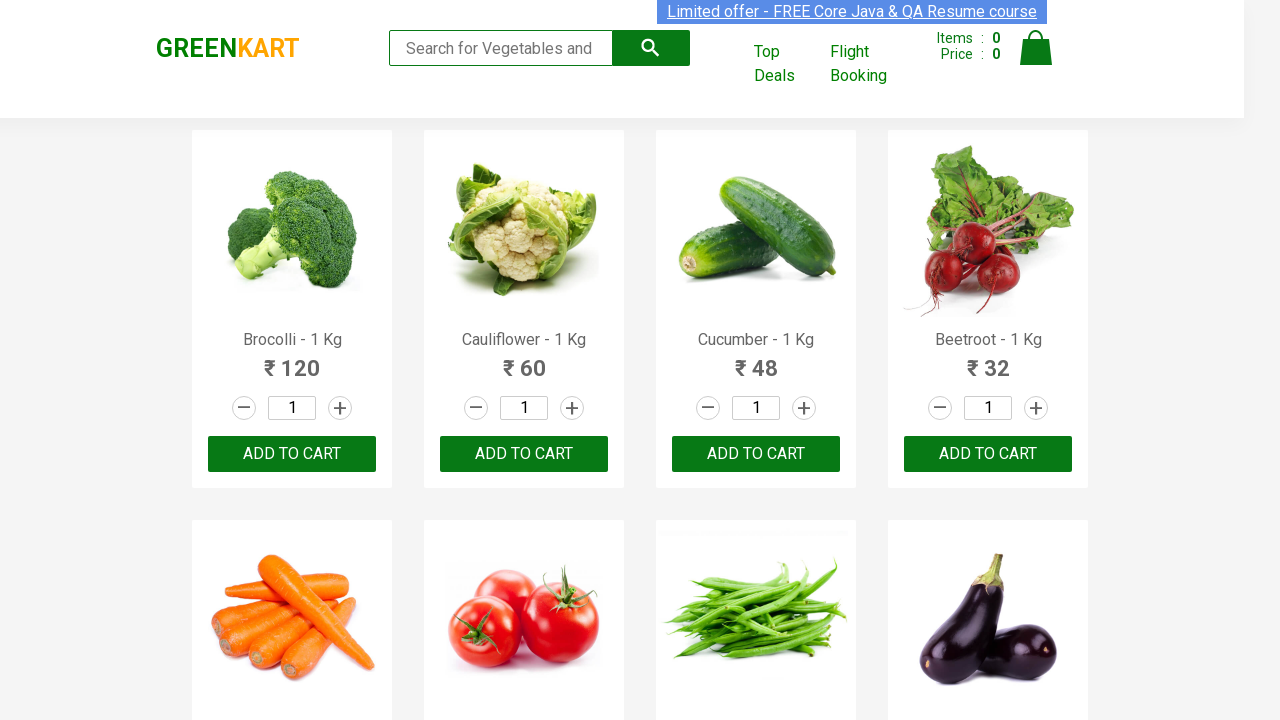

Retrieved all product name elements from the page
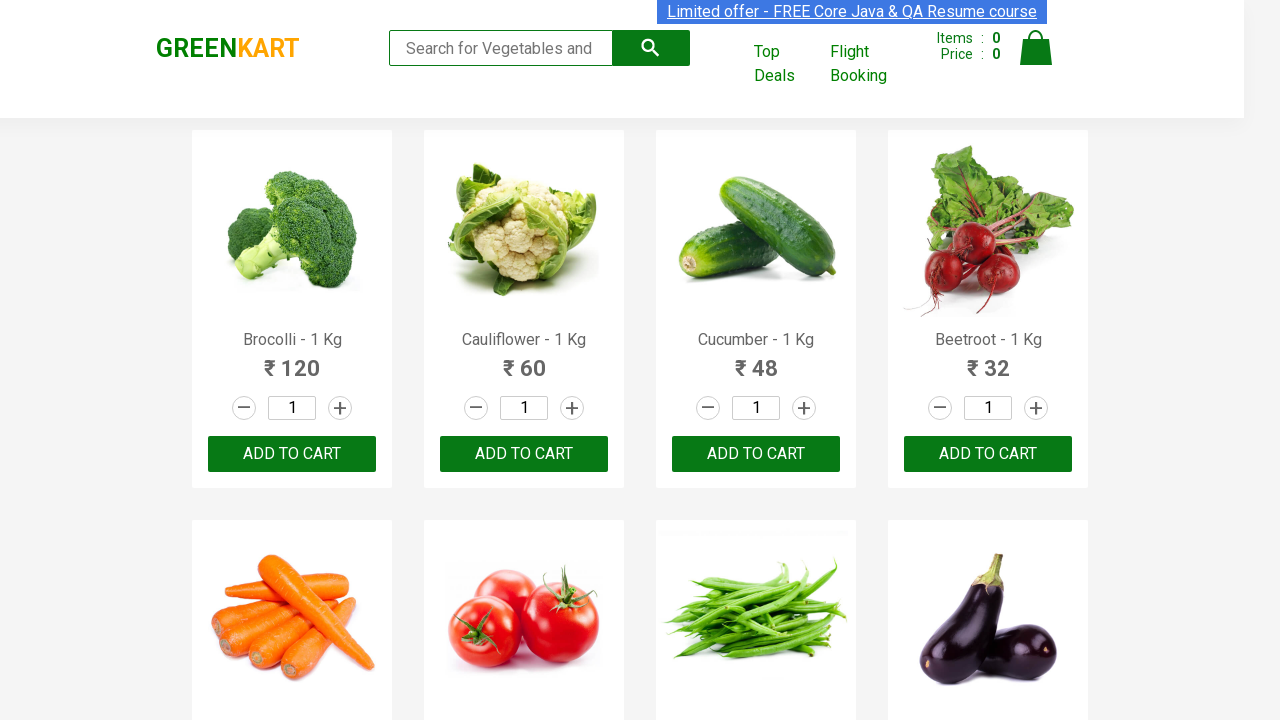

Clicked 'Add to Cart' button for Carrot at (292, 360) on xpath=//div[@class='product-action']/button >> nth=4
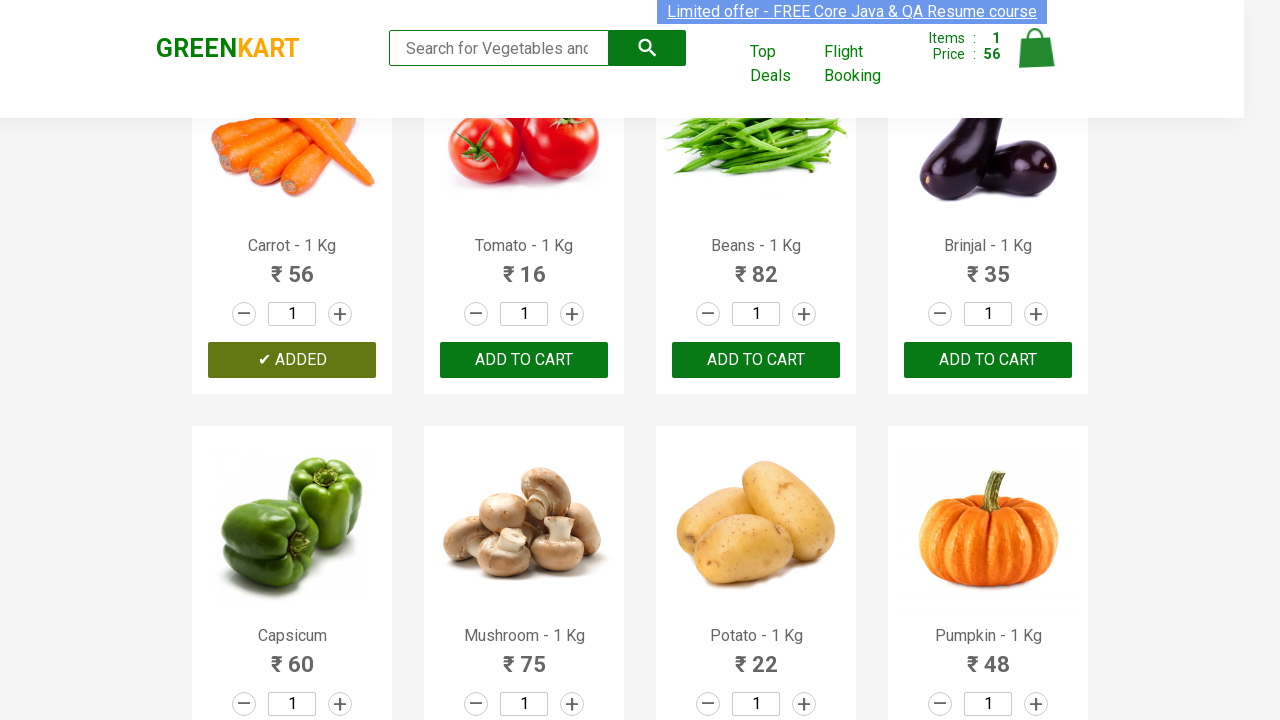

Clicked 'Add to Cart' button for Beans at (756, 360) on xpath=//div[@class='product-action']/button >> nth=6
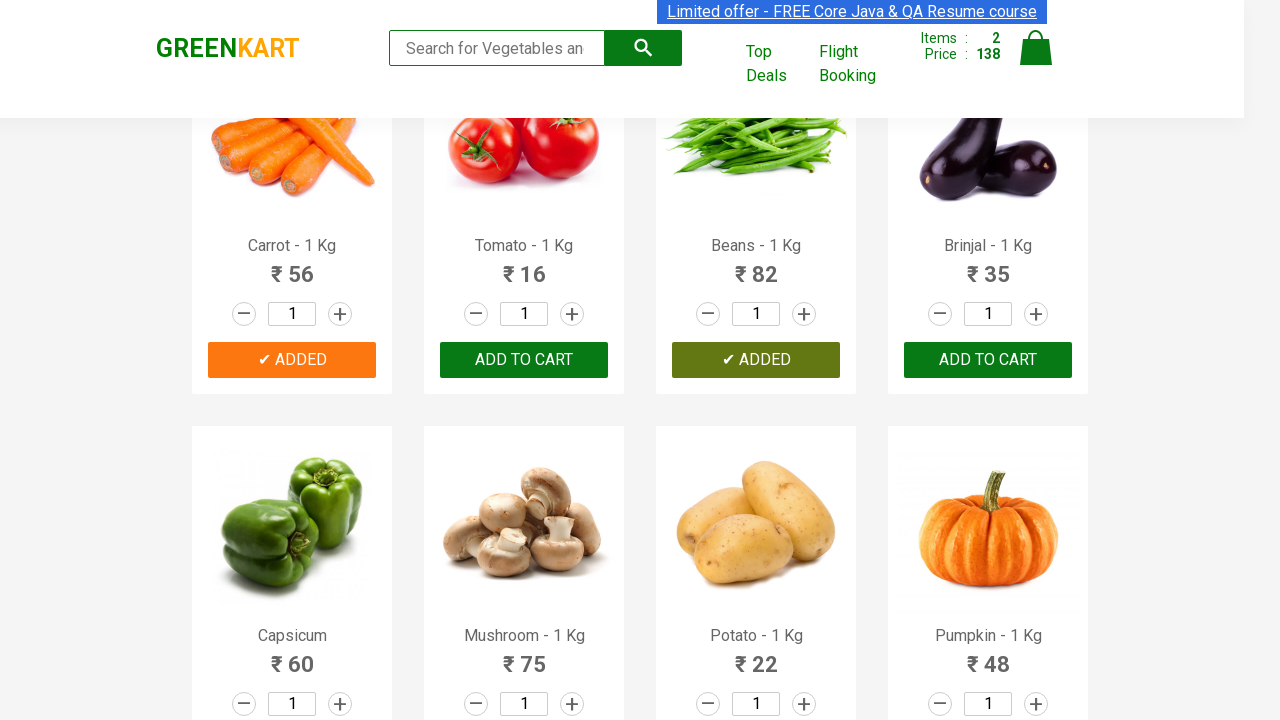

Clicked 'Add to Cart' button for Potato at (756, 360) on xpath=//div[@class='product-action']/button >> nth=10
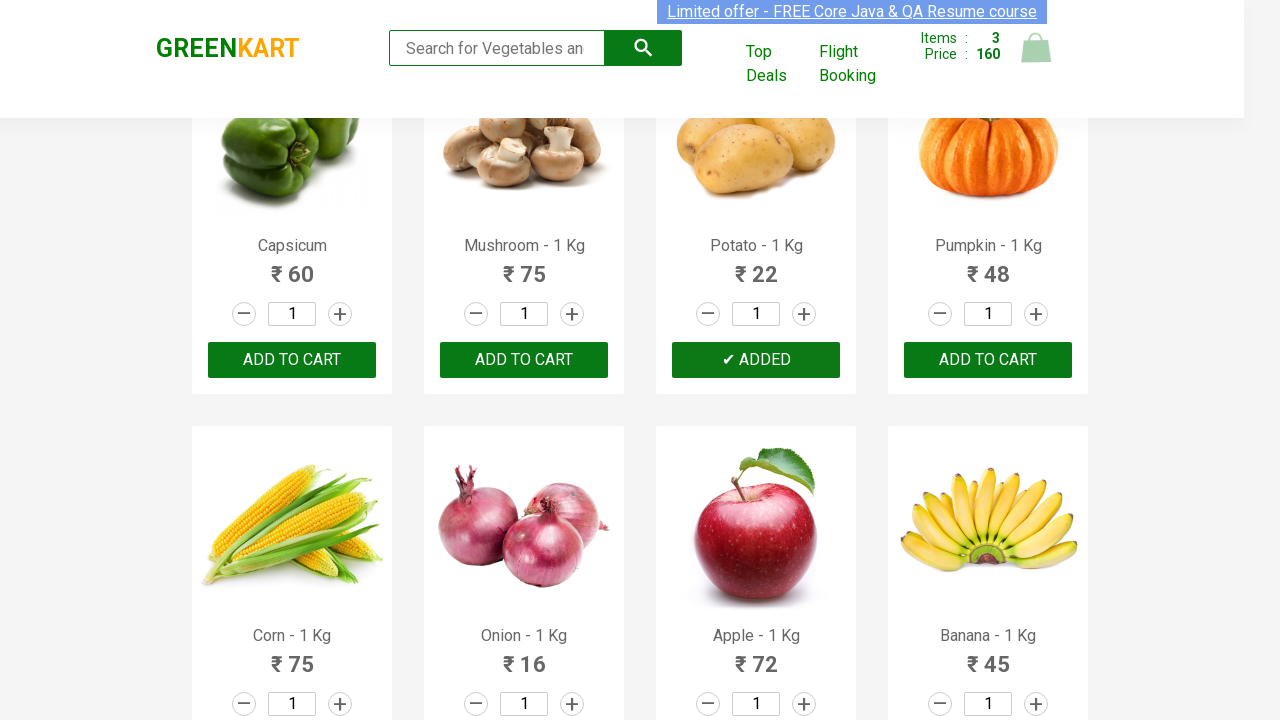

Waited for shopping cart to update
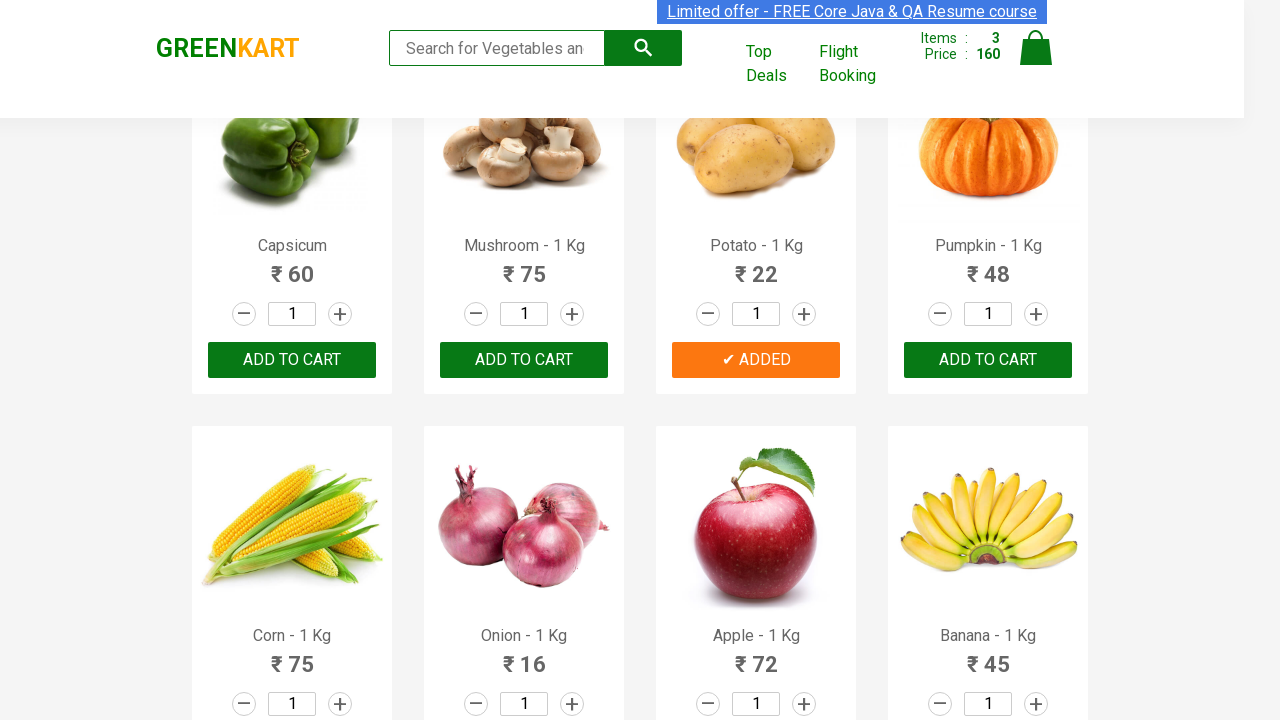

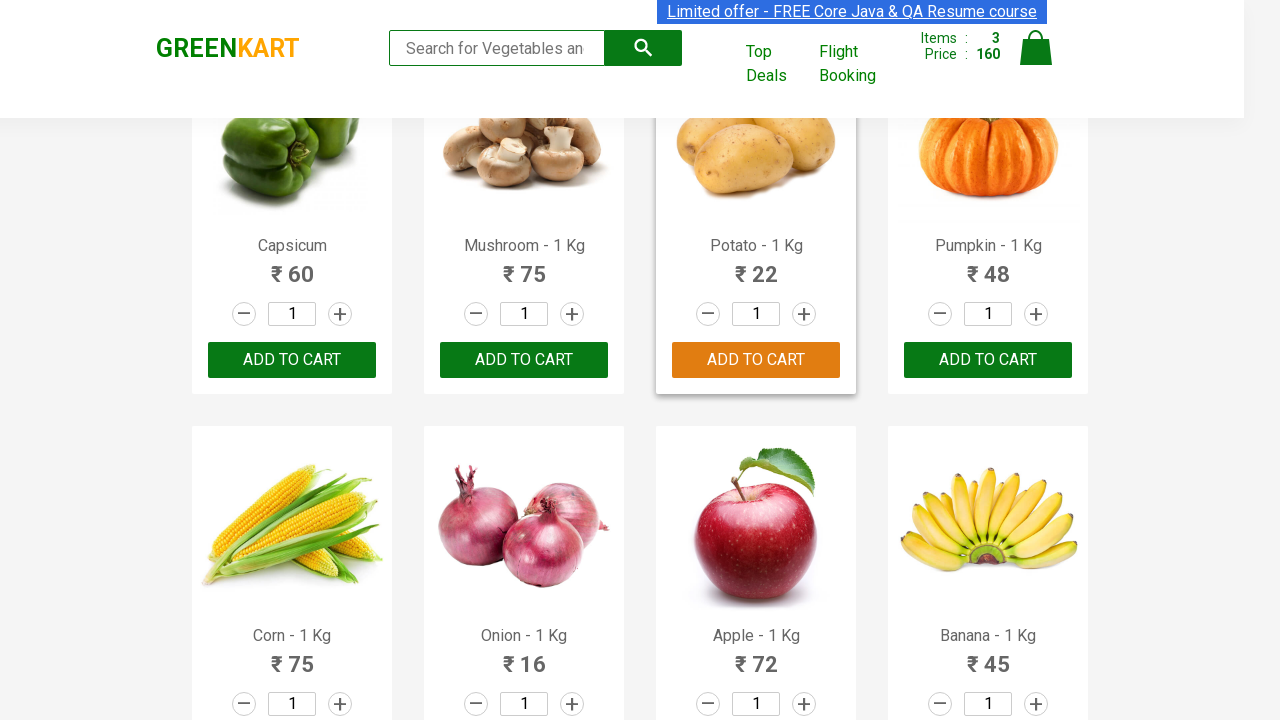